Navigates to the Automation Exercise homepage and verifies the page loads successfully

Starting URL: https://www.automationexercise.com/

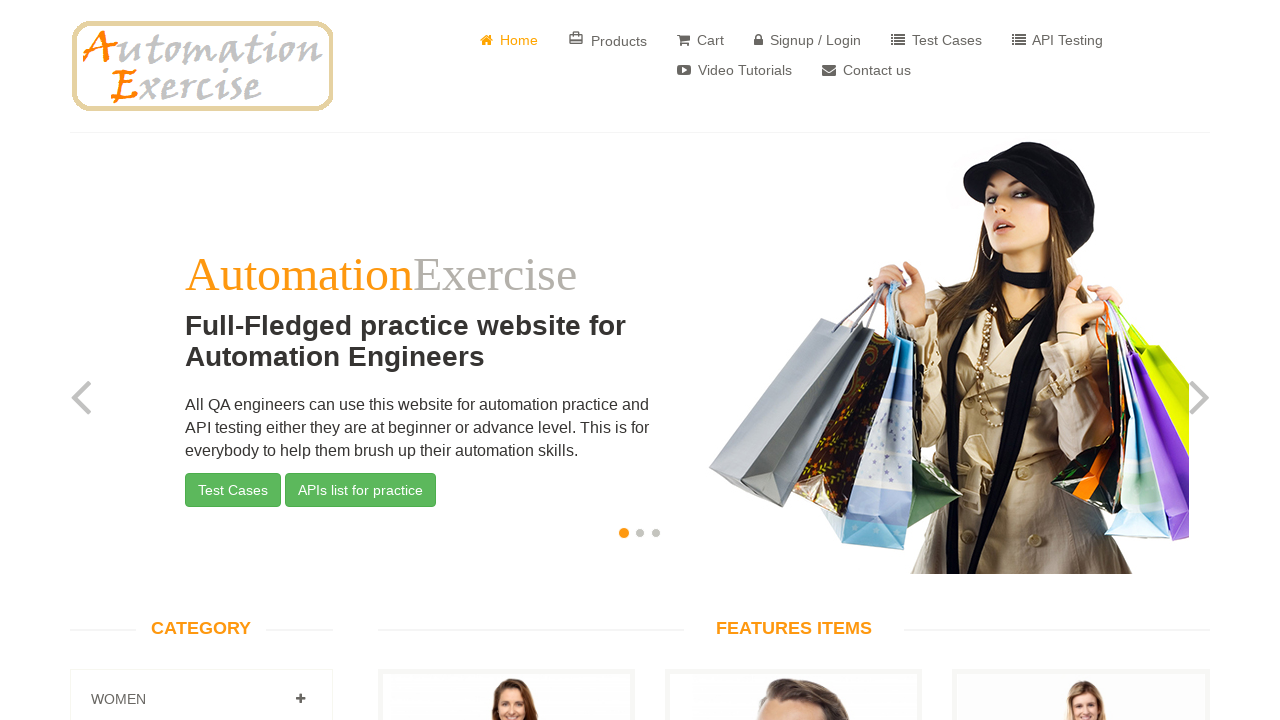

Waited for domcontentloaded state on Automation Exercise homepage
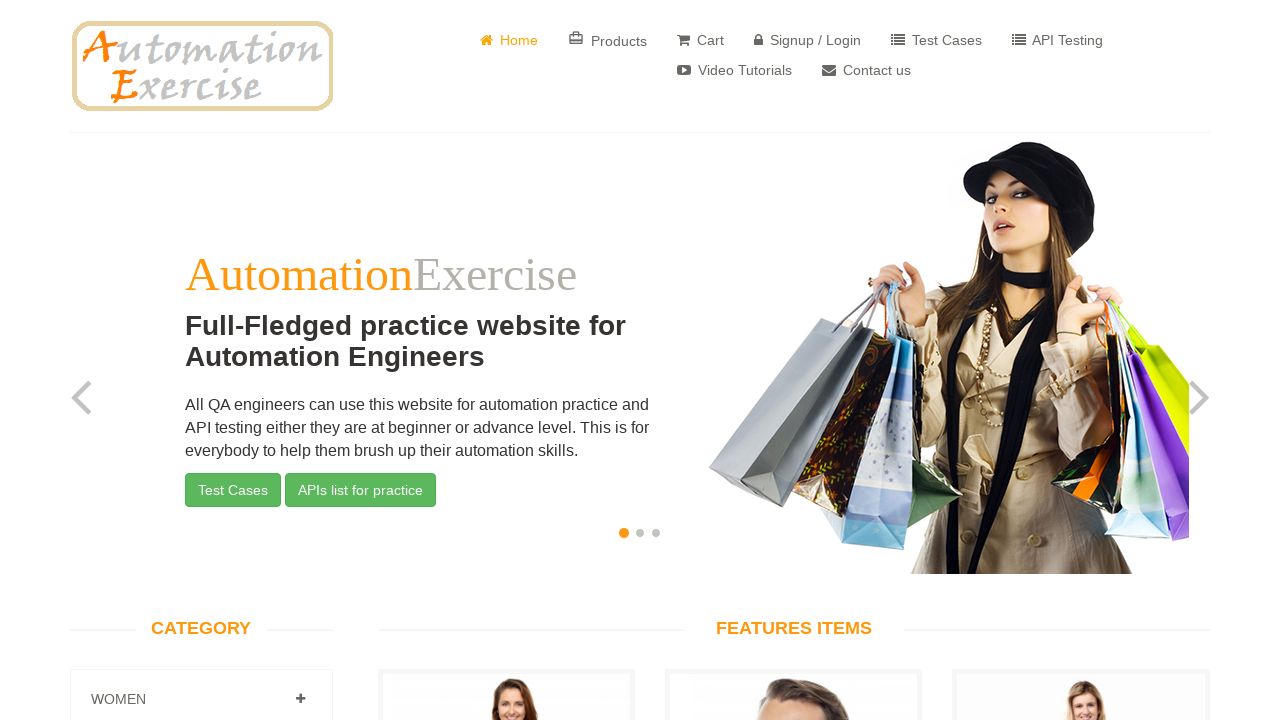

Verified body element is visible - homepage loaded successfully
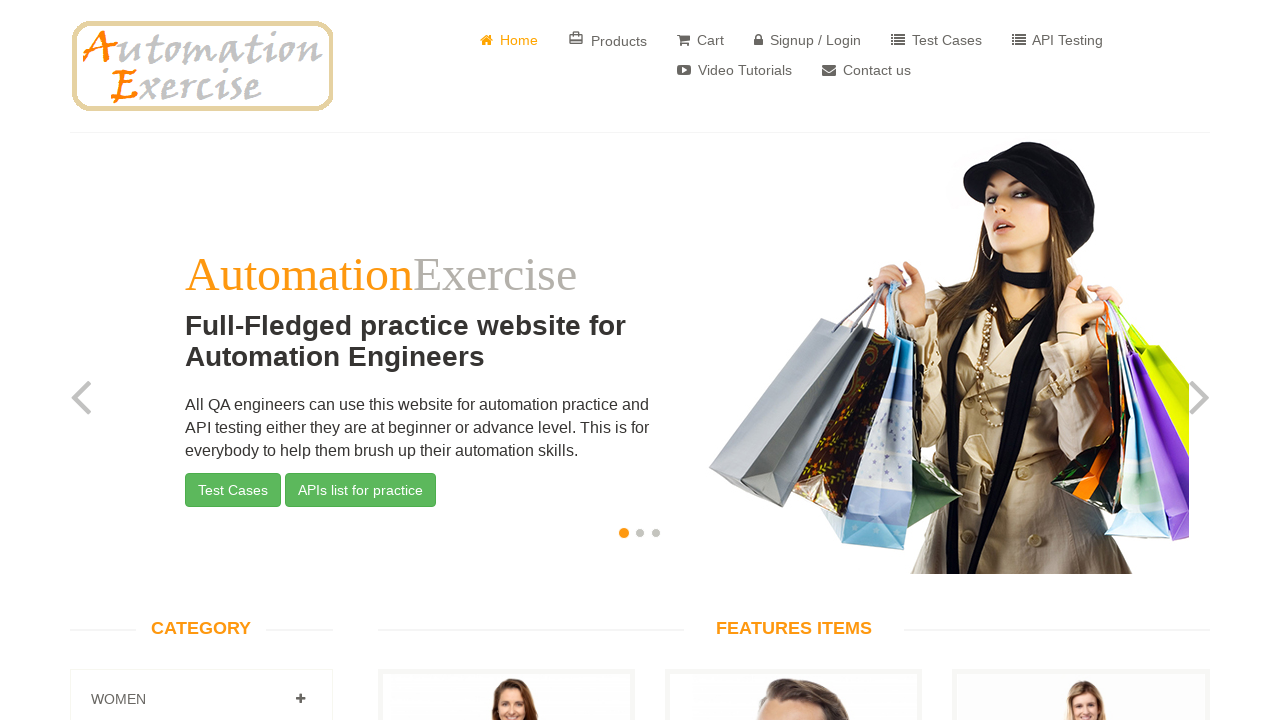

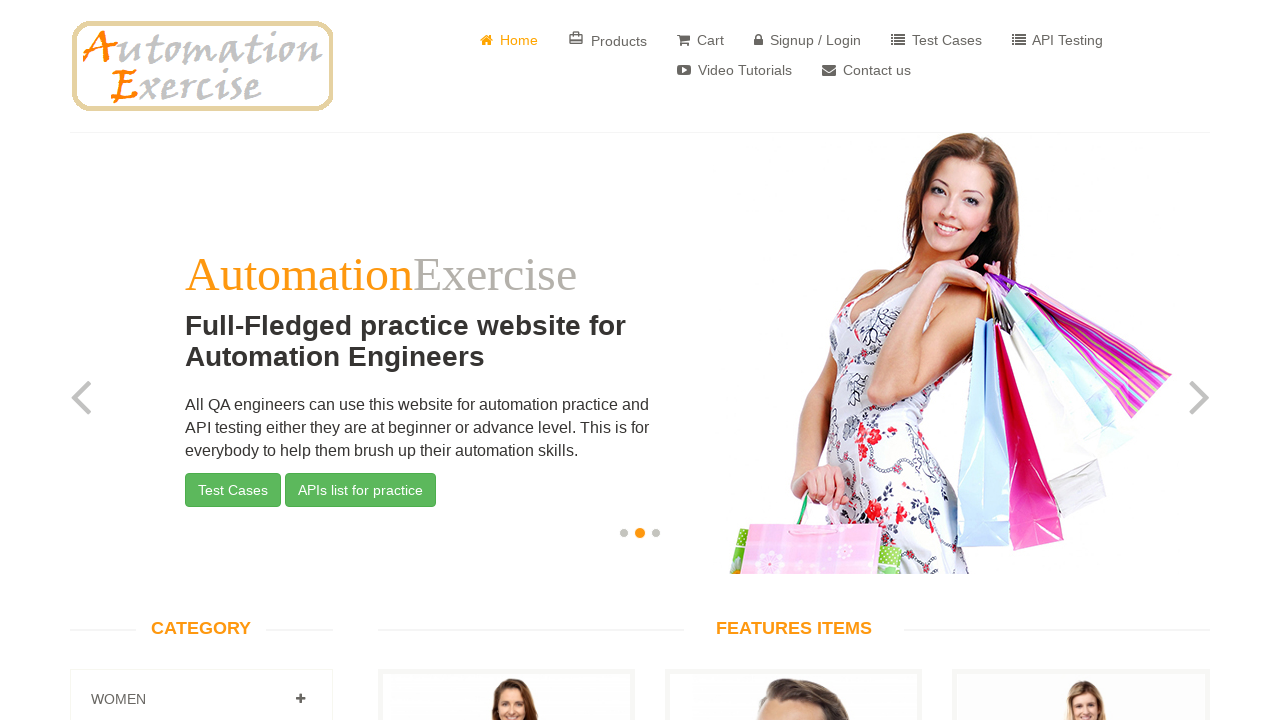